Tests drag and drop functionality by dragging column A to column B

Starting URL: http://the-internet.herokuapp.com/drag_and_drop

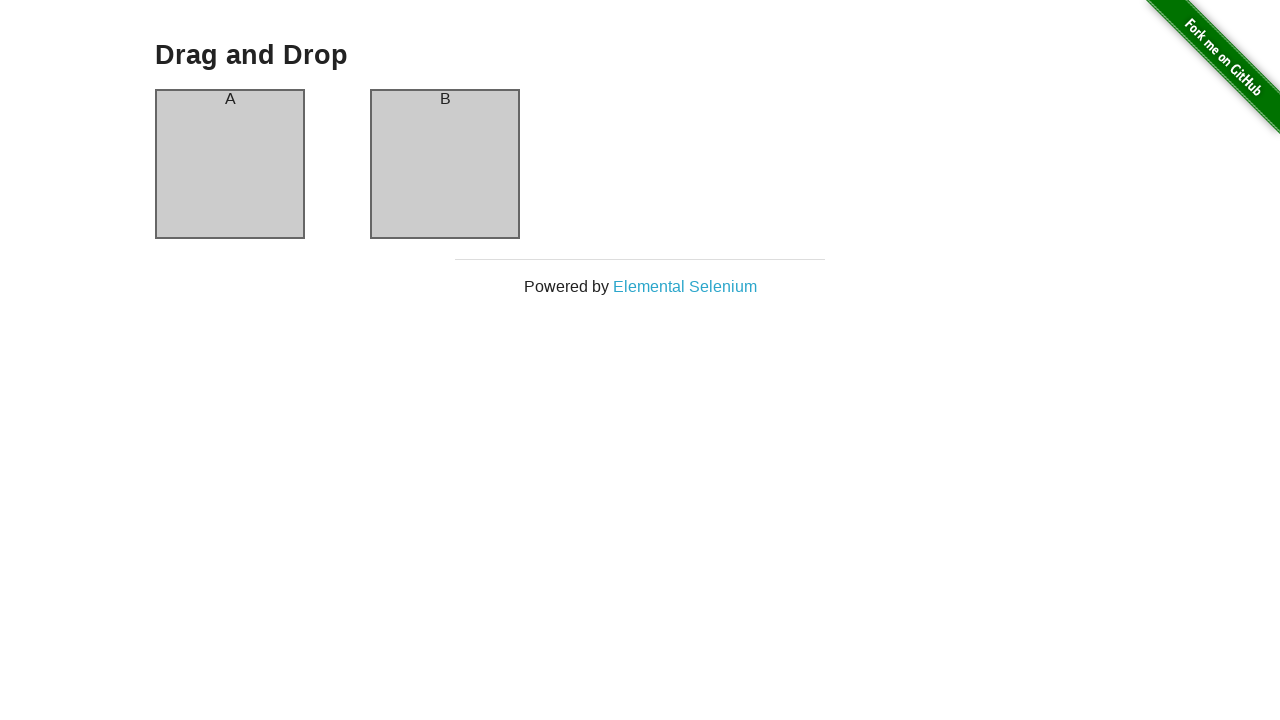

Waited for column A element to be visible
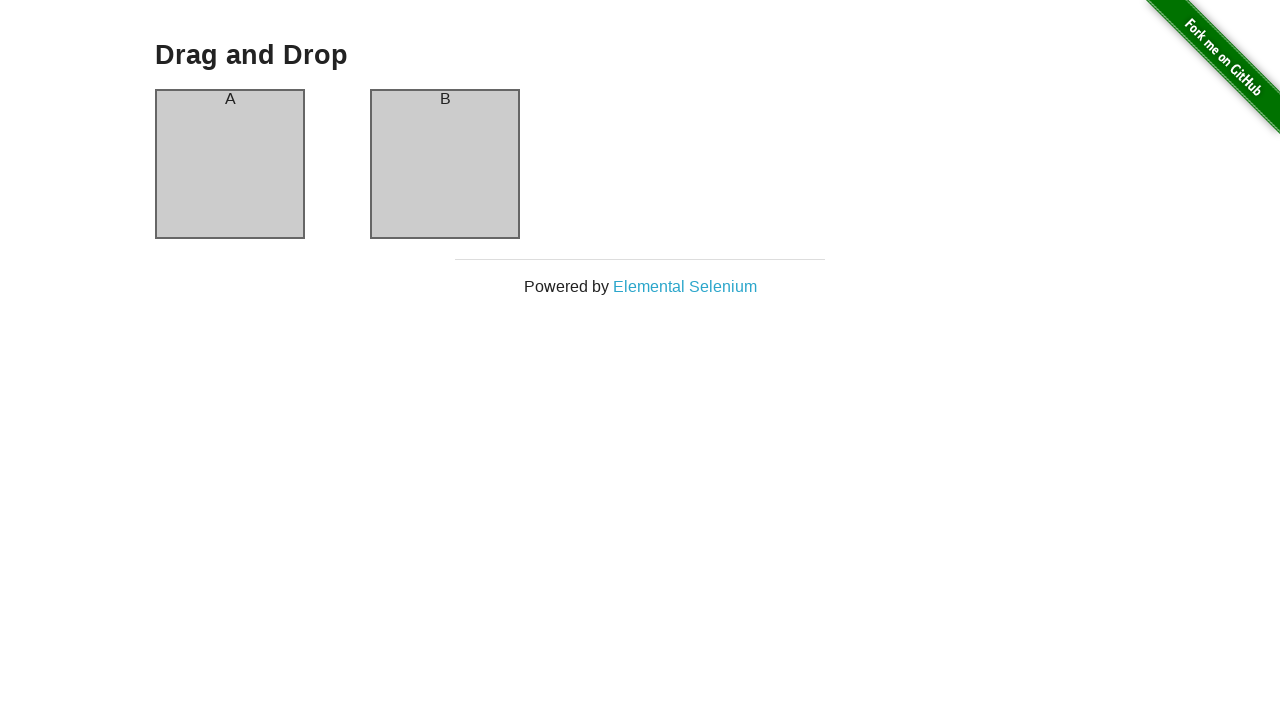

Dragged column A to column B at (445, 164)
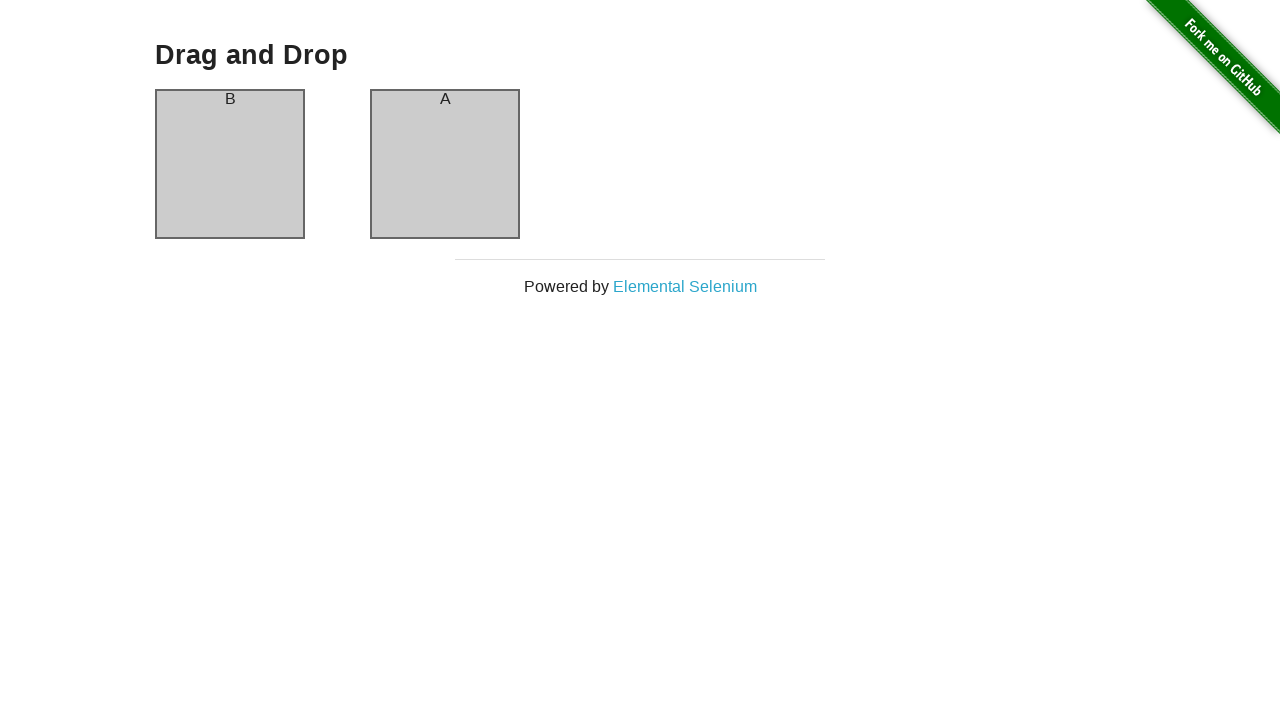

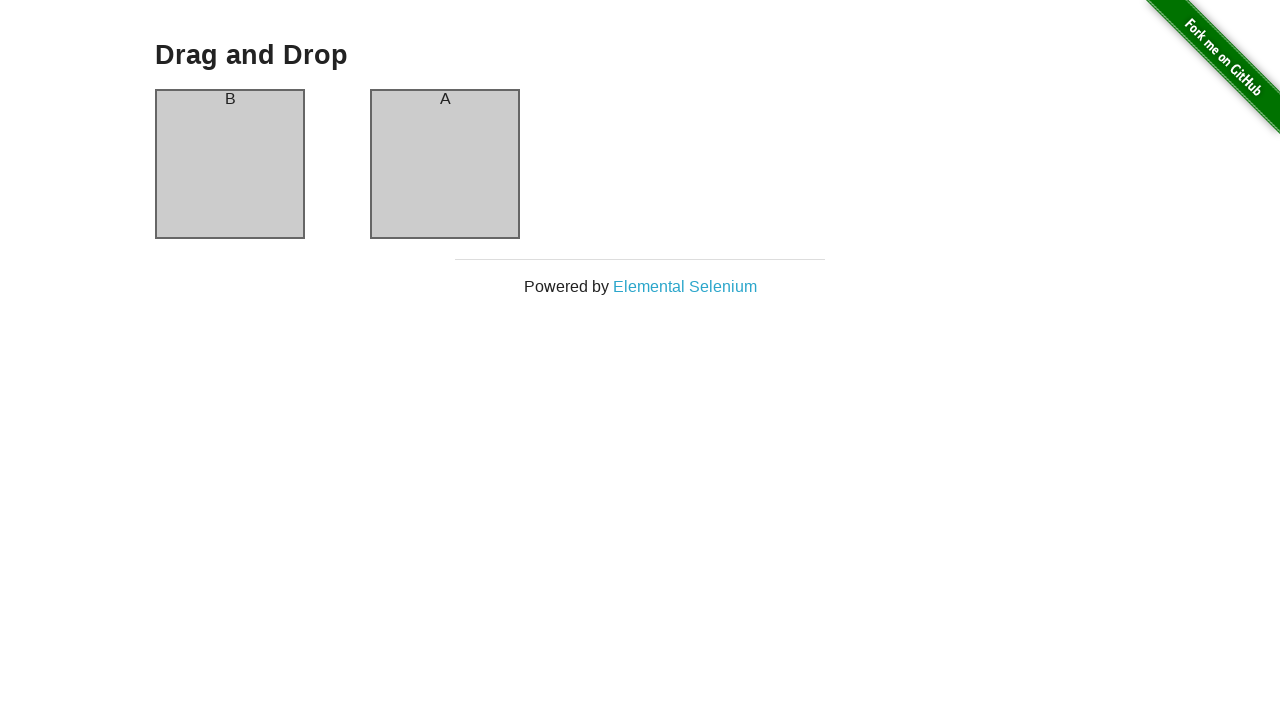